Tests the date picker on Selenium web form by clicking it and verifying the calendar header shows Sunday abbreviation

Starting URL: https://www.selenium.dev/selenium/web/web-form.html

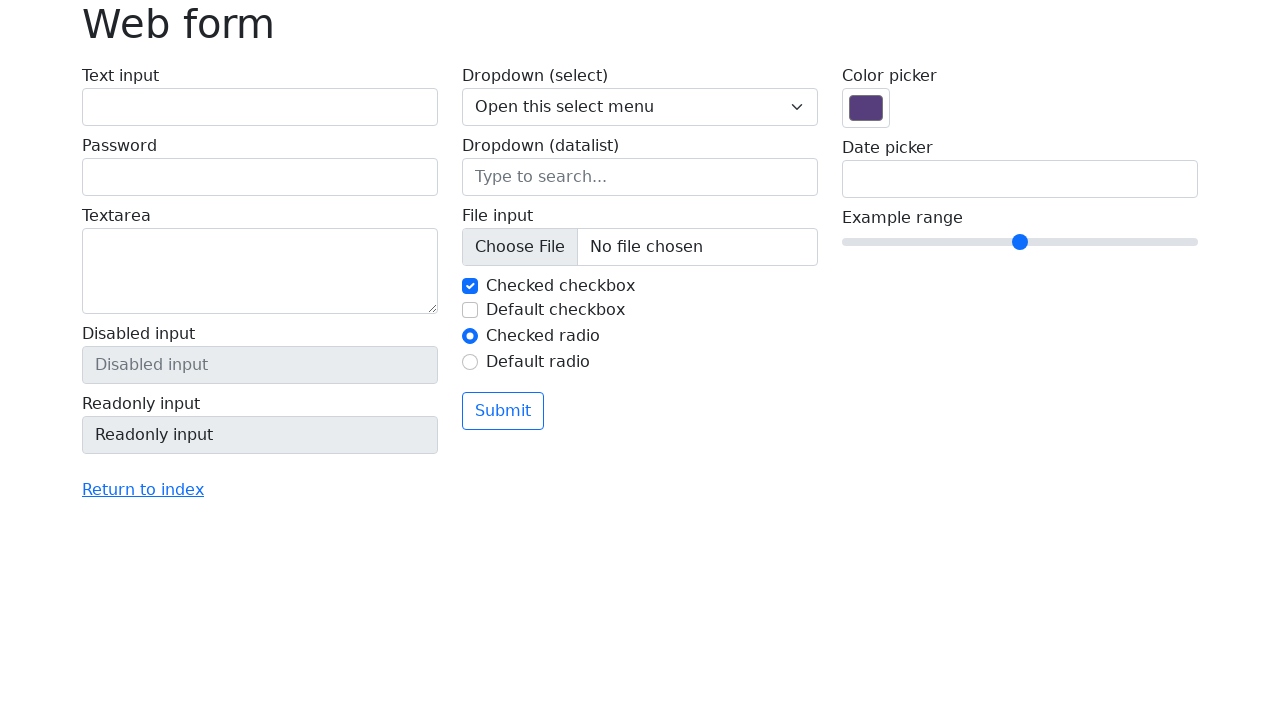

Clicked on date picker input field at (1020, 179) on input[name='my-date']
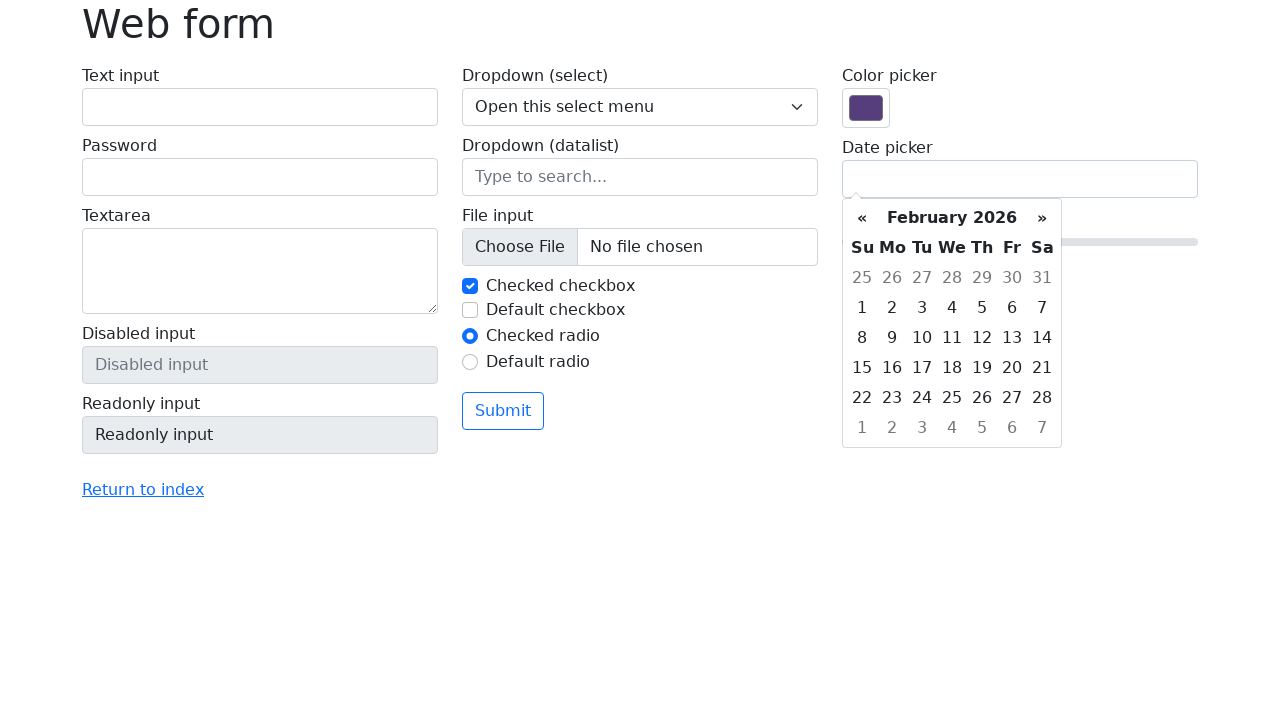

Calendar header loaded and visible
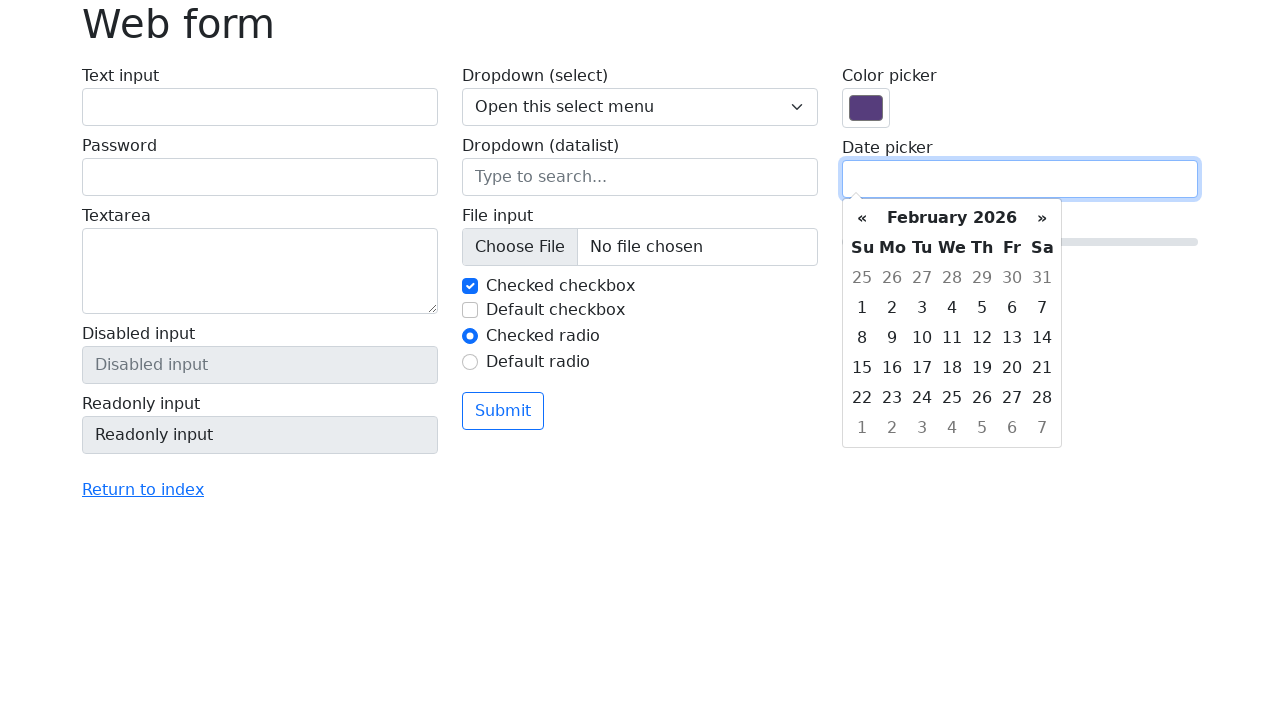

Retrieved weekday text from calendar header: 'Su'
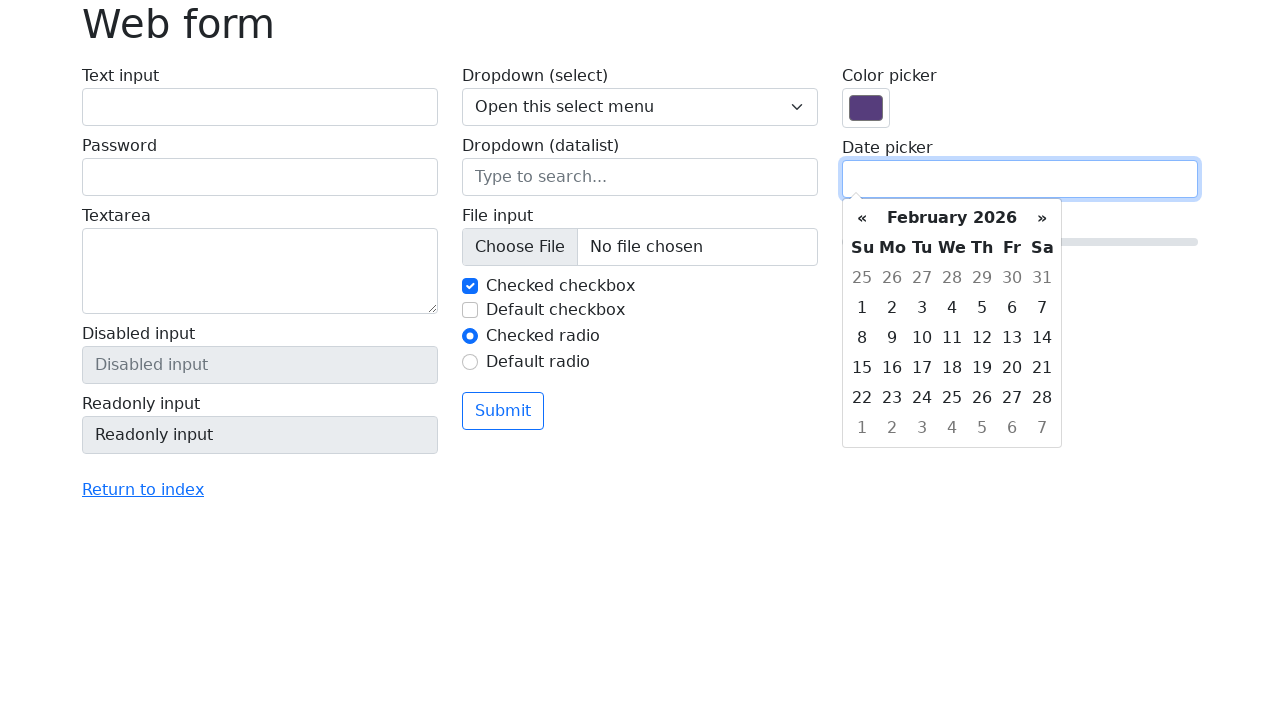

Verified that calendar header shows 'Su' (Sunday abbreviation)
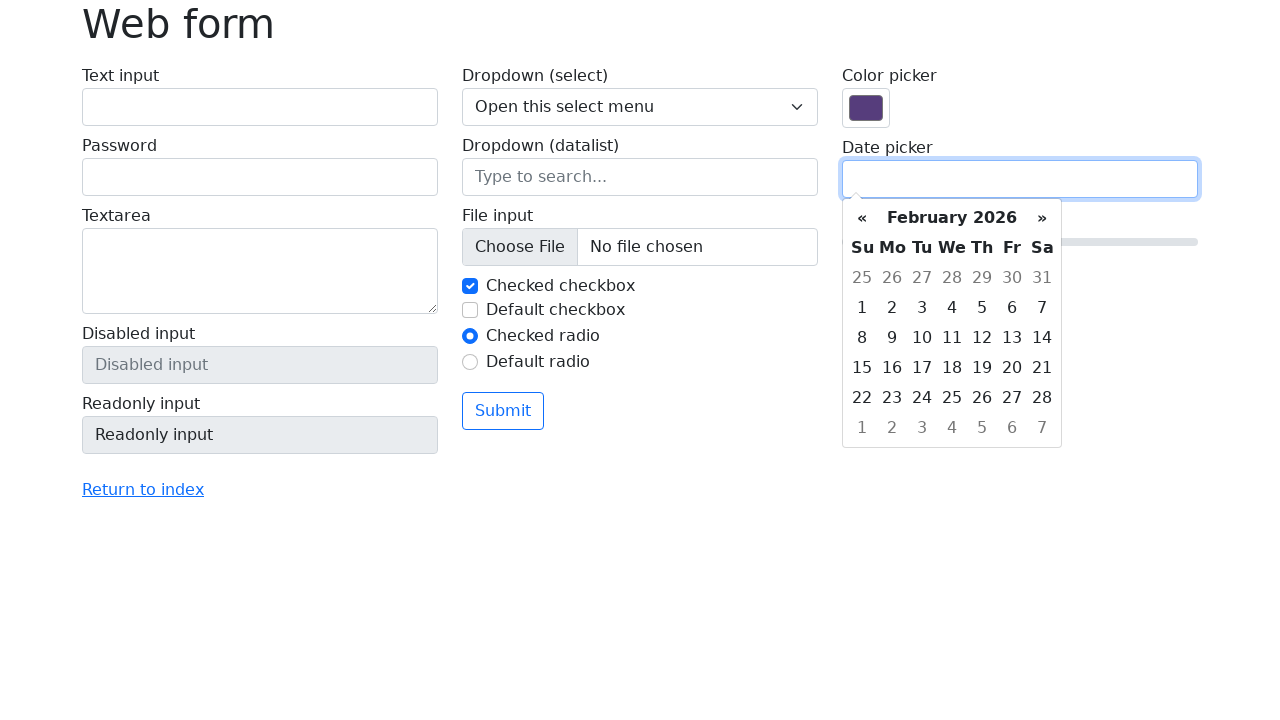

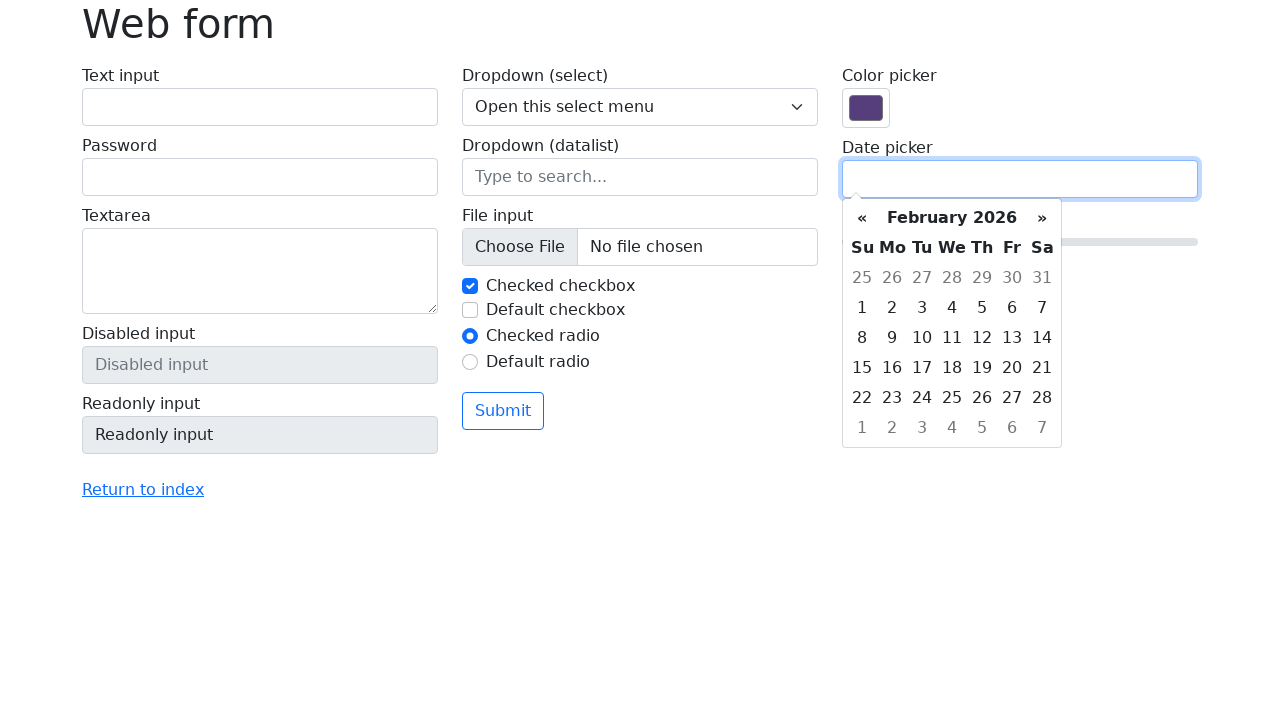